Tests browser navigation by visiting a file examples page, then opening a new tab and navigating to the OrangeHRM website.

Starting URL: https://file-examples.com/index.php/sample-documents-download/sample-pdf-download/

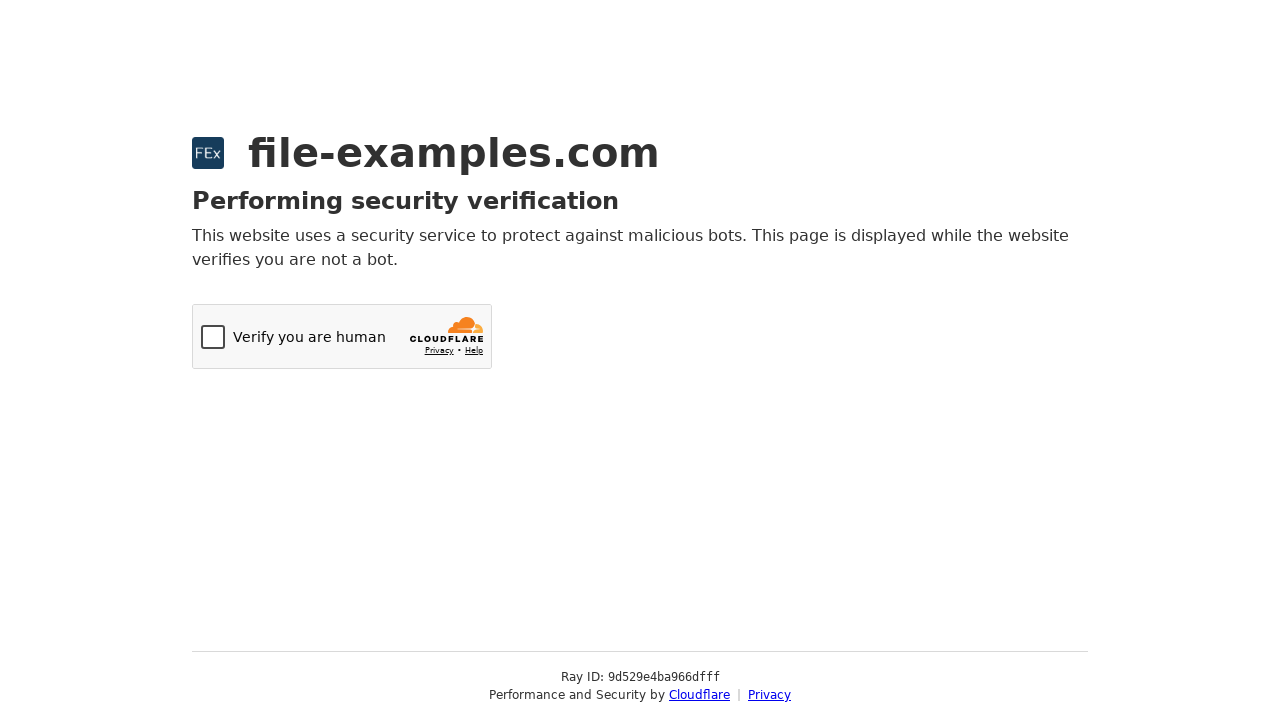

Opened a new browser tab
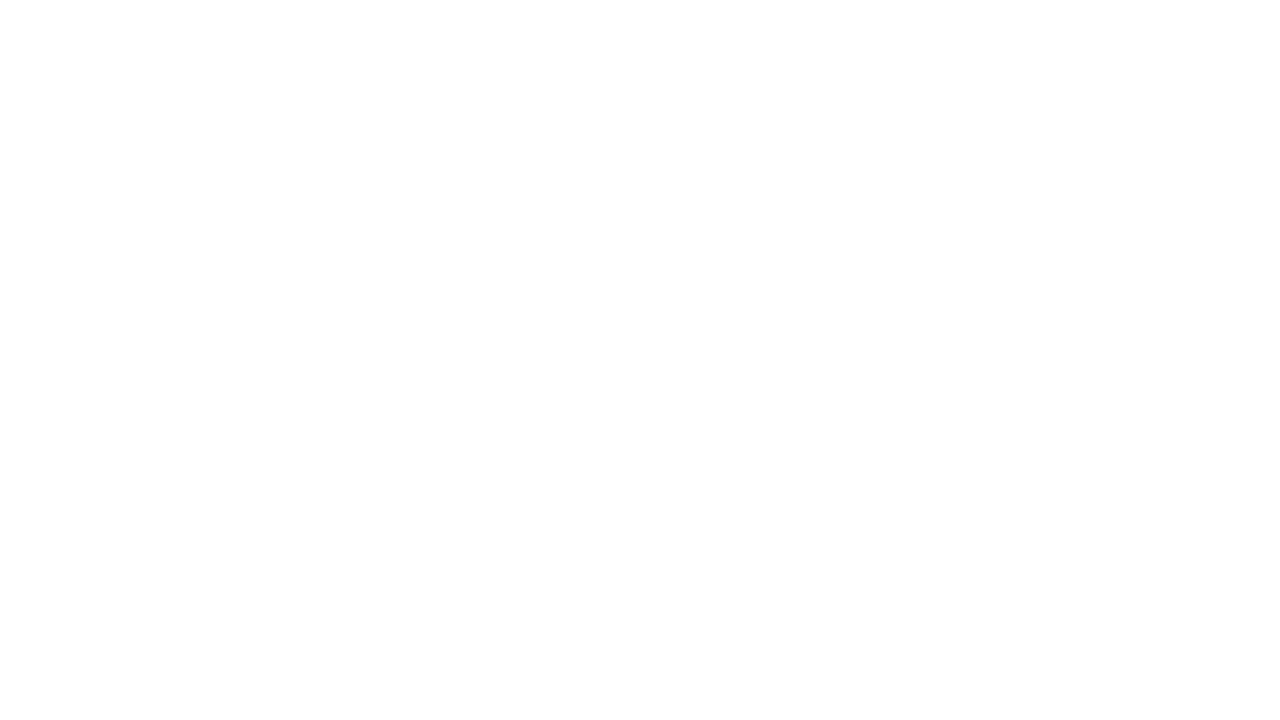

Navigated to OrangeHRM website in new tab
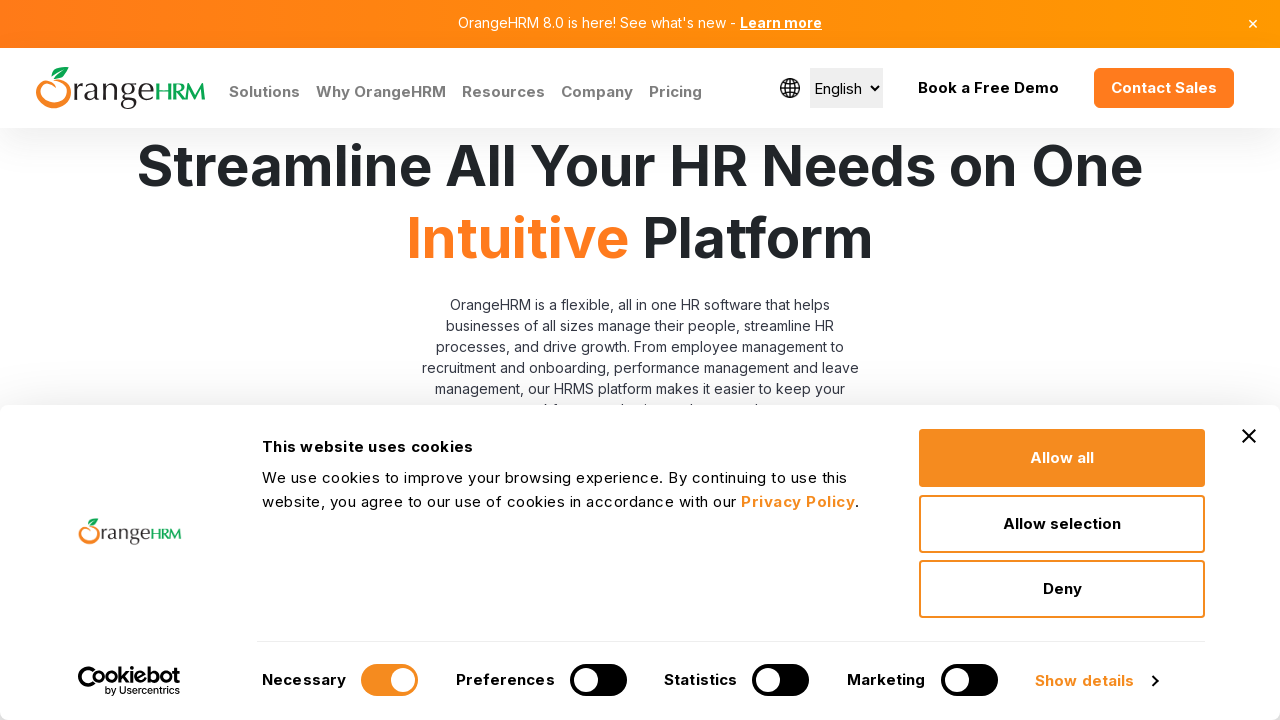

OrangeHRM page loaded (domcontentloaded)
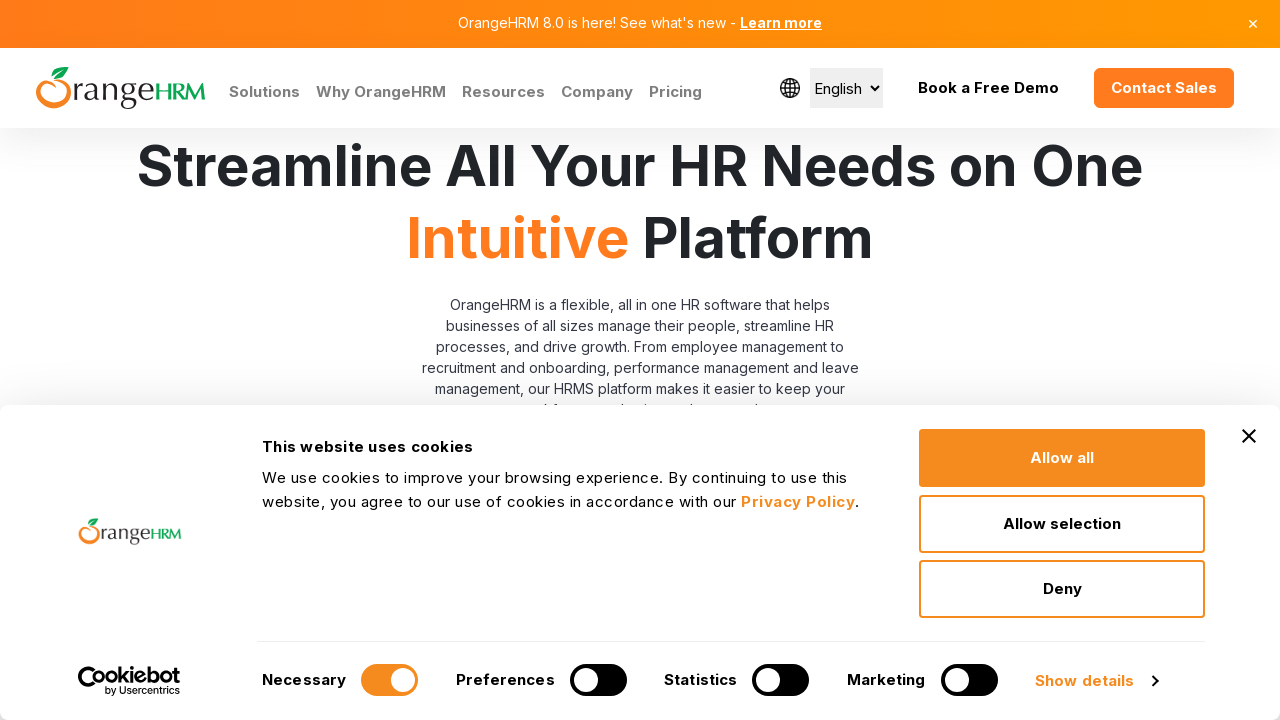

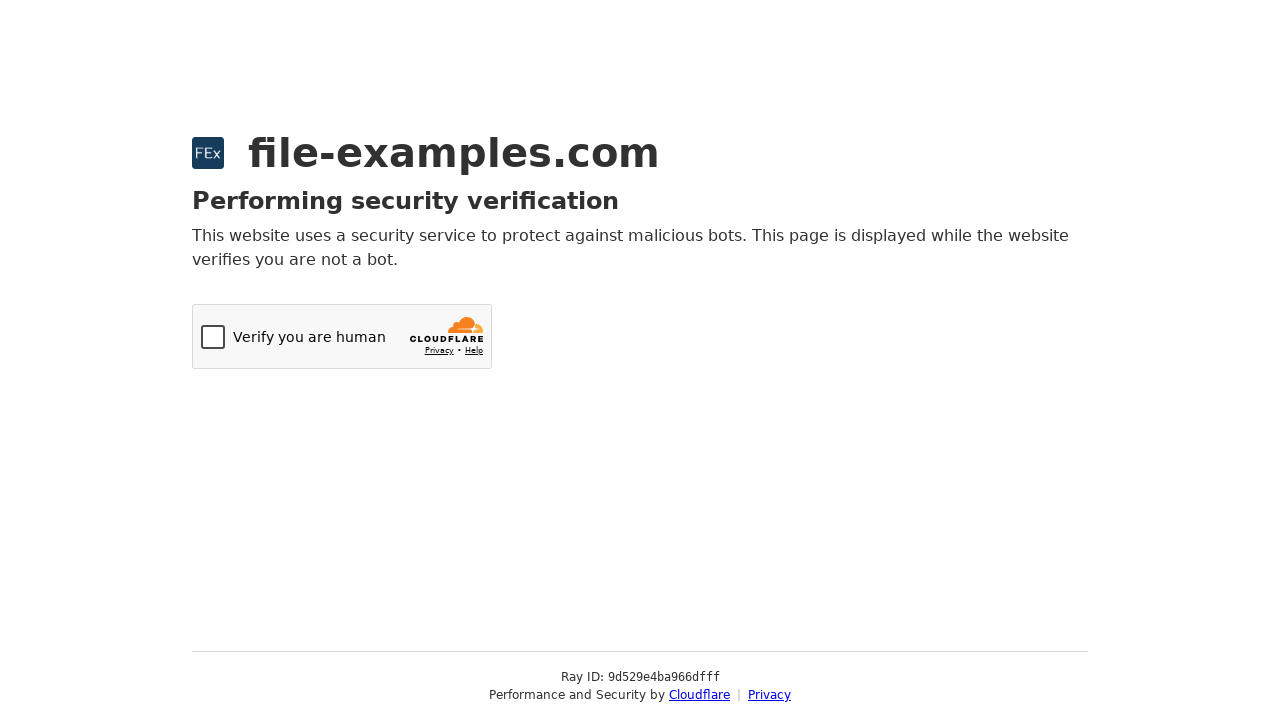